Tests the Partners link in the website footer by clicking it and verifying the page title displays "Our Partners"

Starting URL: https://deens-master.now.sh/

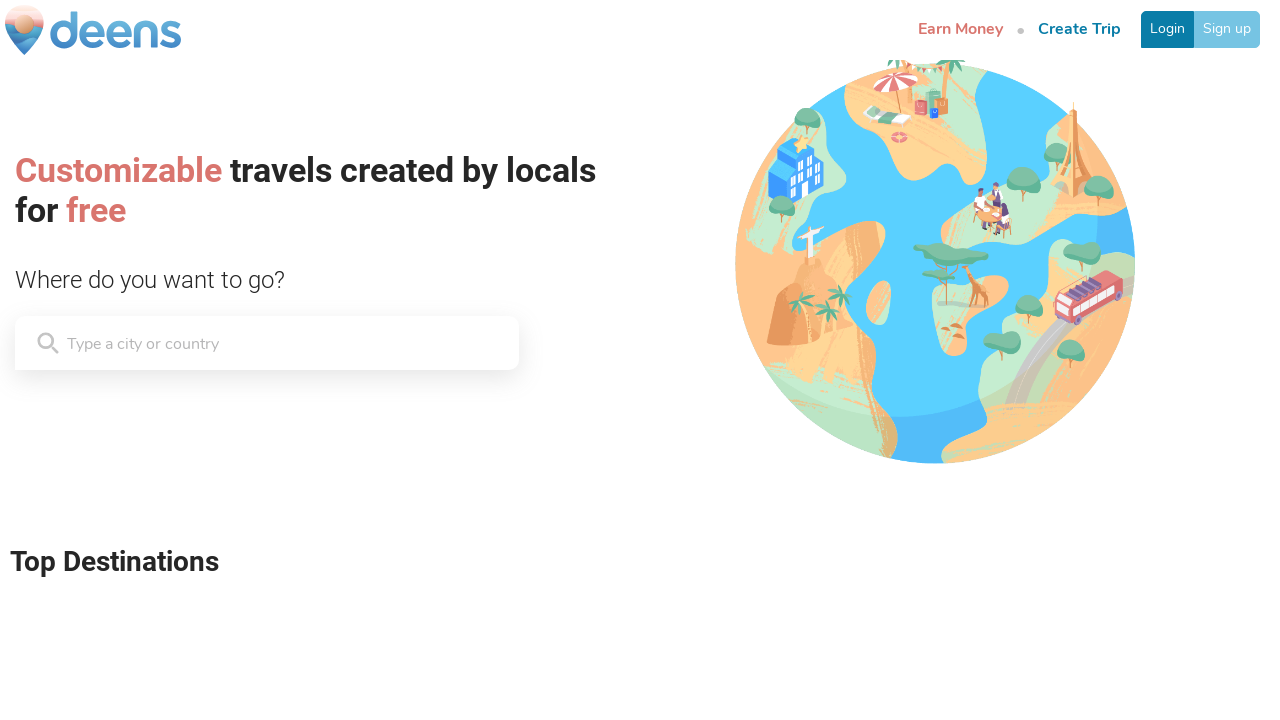

Clicked Partners link in footer at (356, 620) on .BrandFooter__Column-fdSHvo:nth-child(2) > .commonStyles__P-cbpCjc:nth-child(3) 
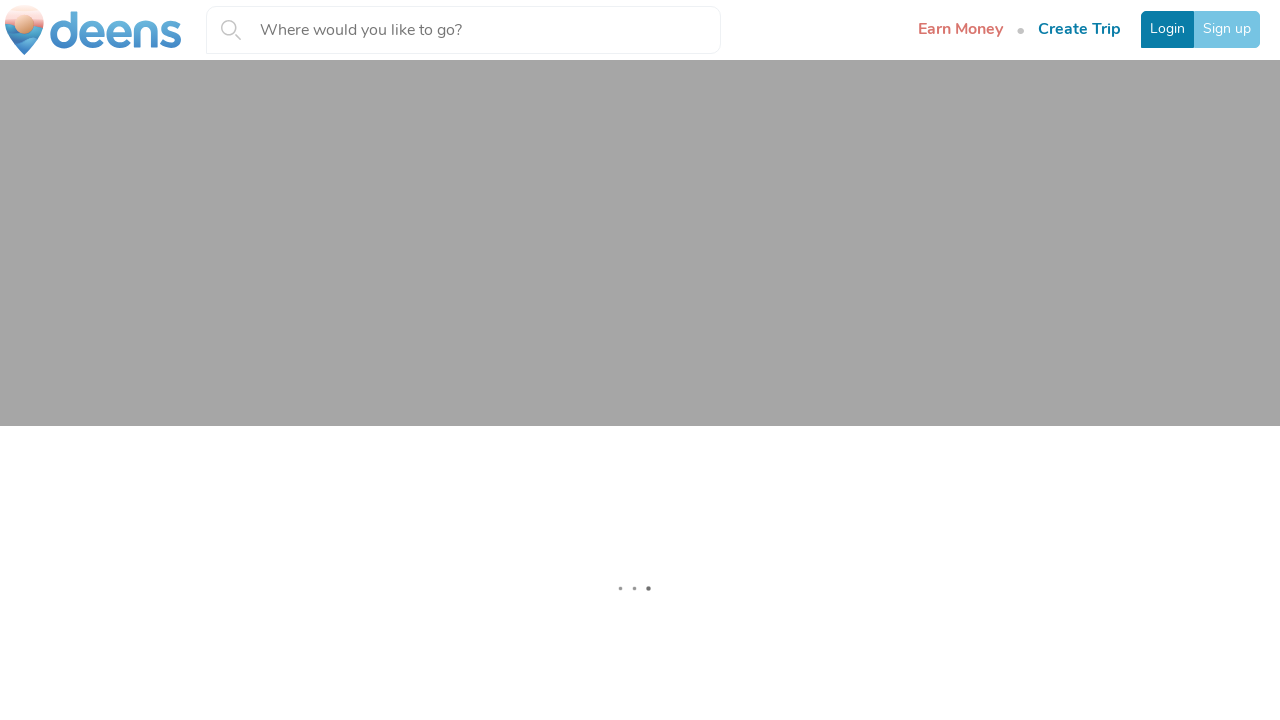

Waited for page title element to load
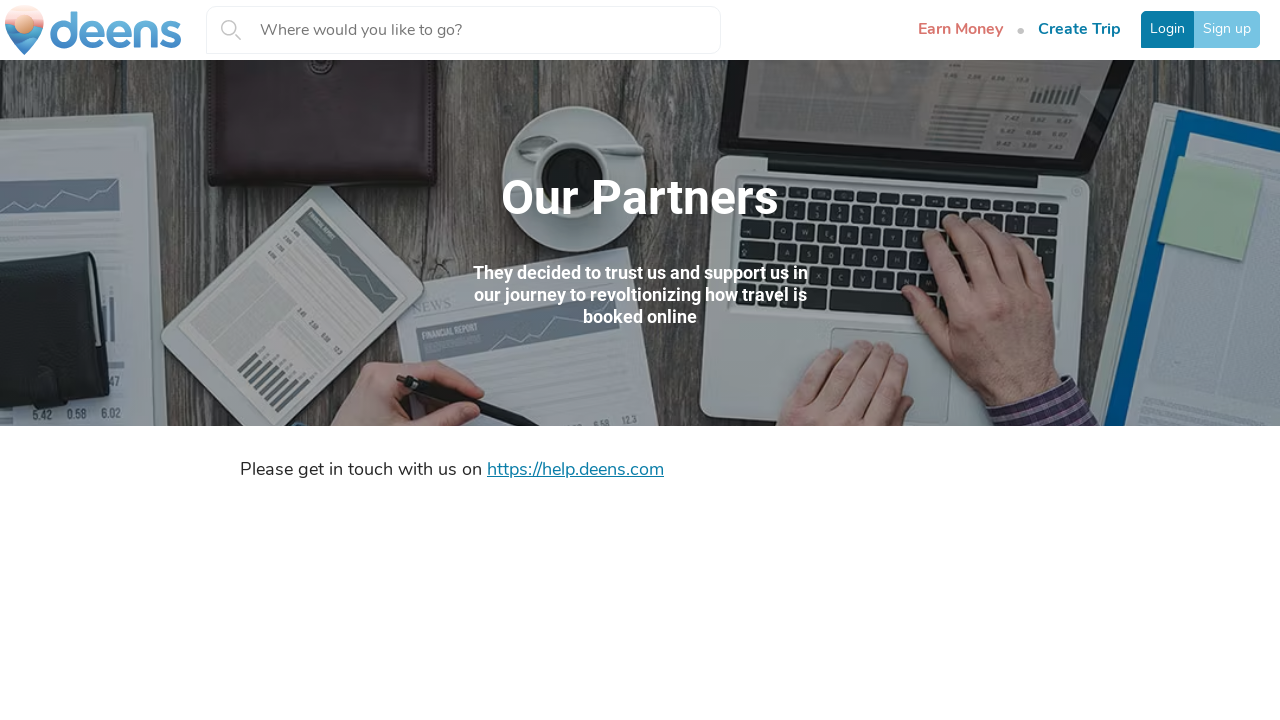

Located page title element
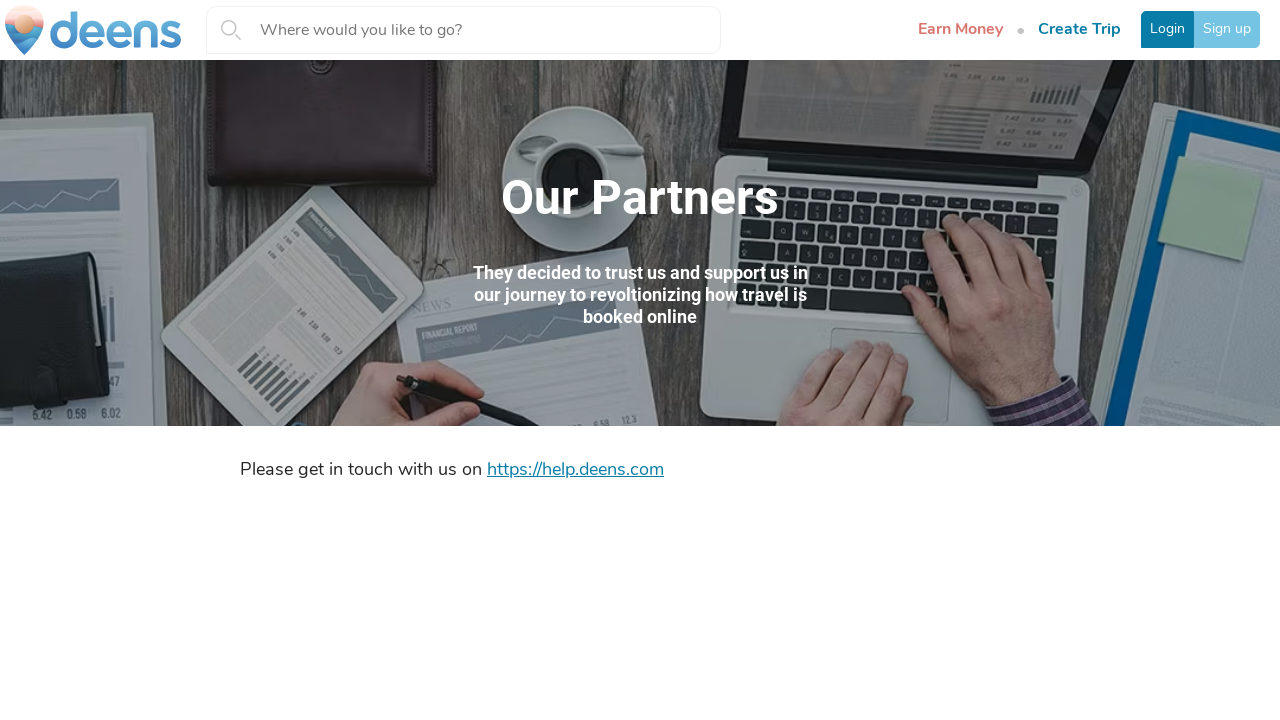

Verified page title displays 'Our Partners'
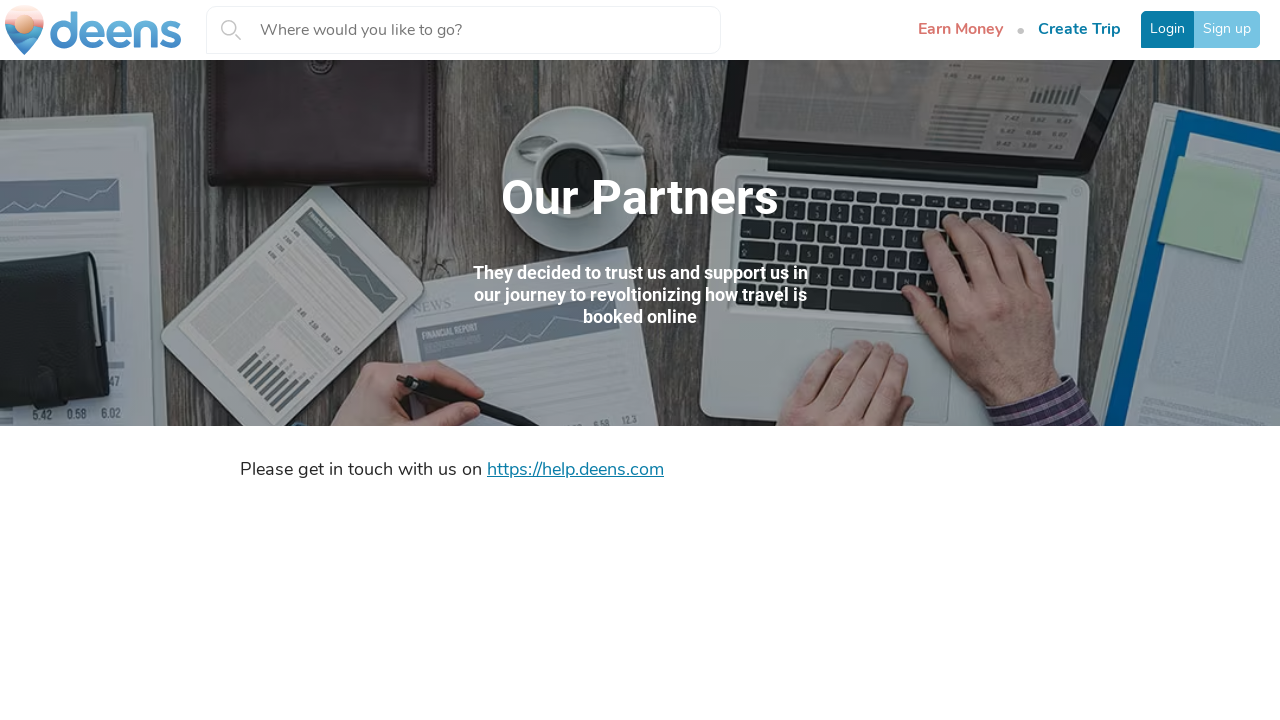

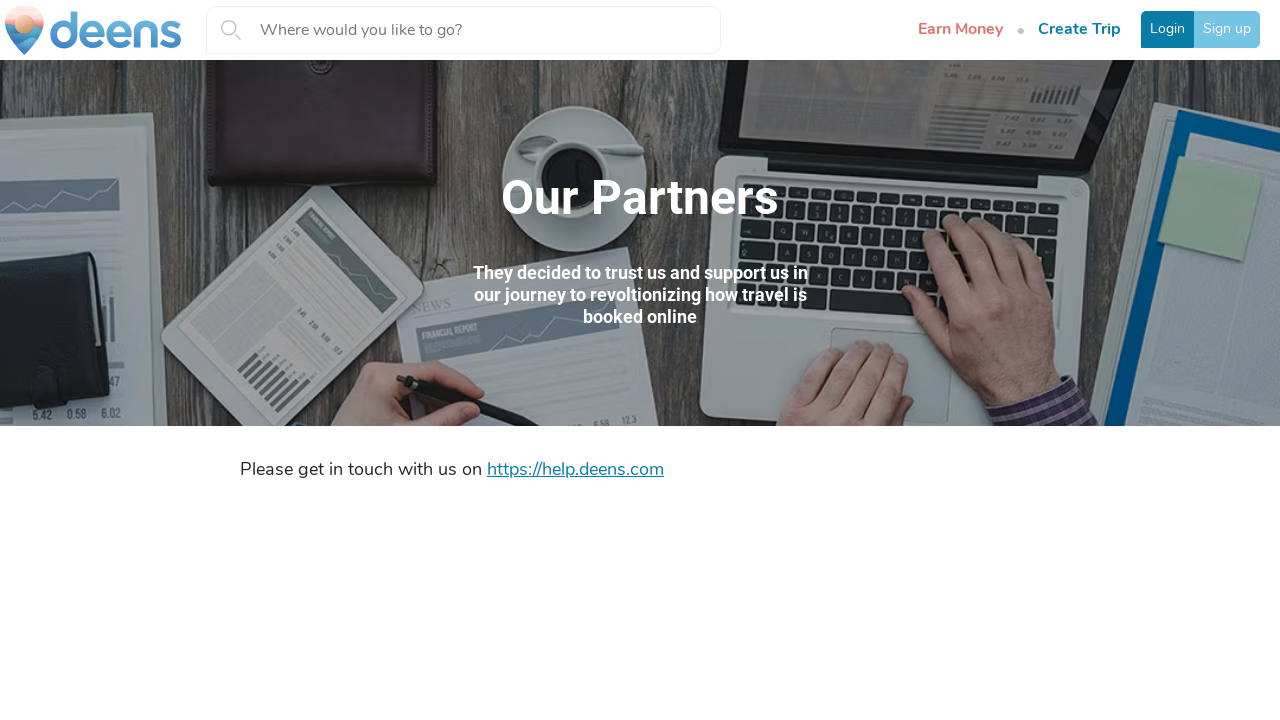